Tests interaction with a static HTML table on a practice website by verifying the table structure exists and contains expected rows and columns

Starting URL: https://testautomationpractice.blogspot.com/

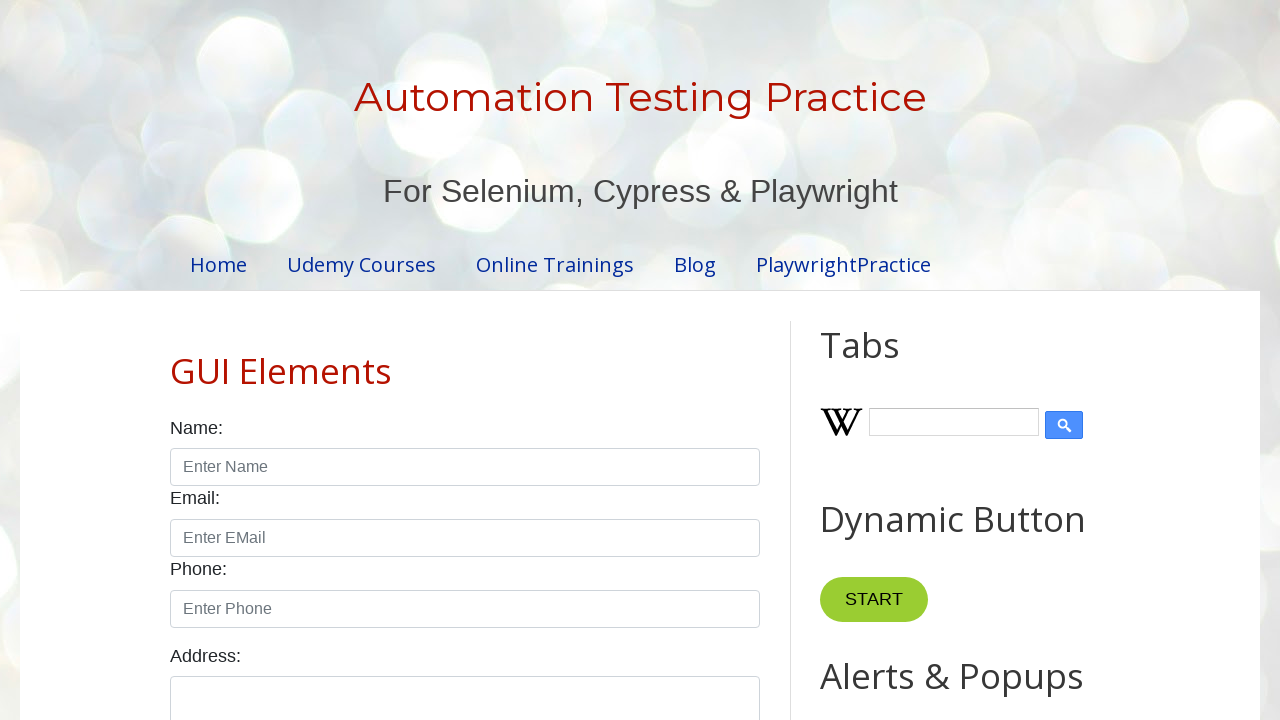

Set viewport size to 1920x1080
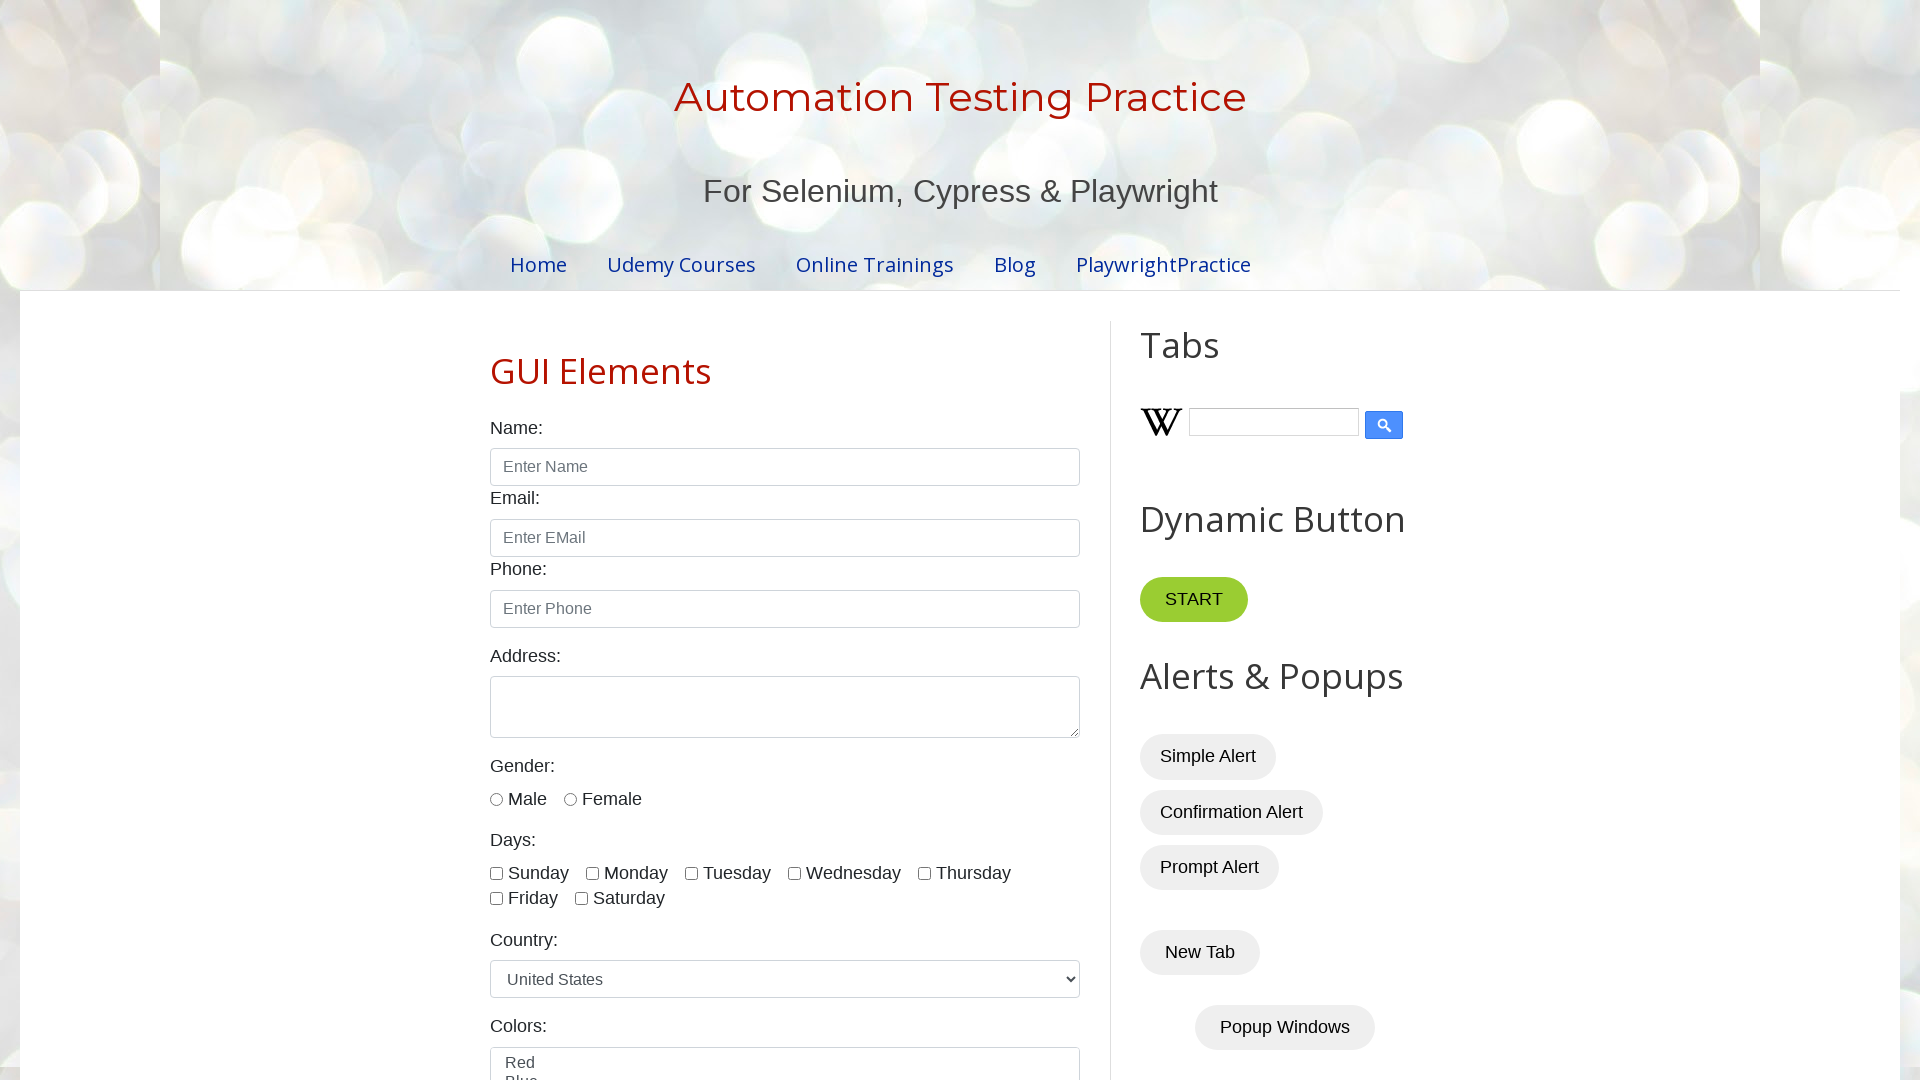

Waited for BookTable element to be present
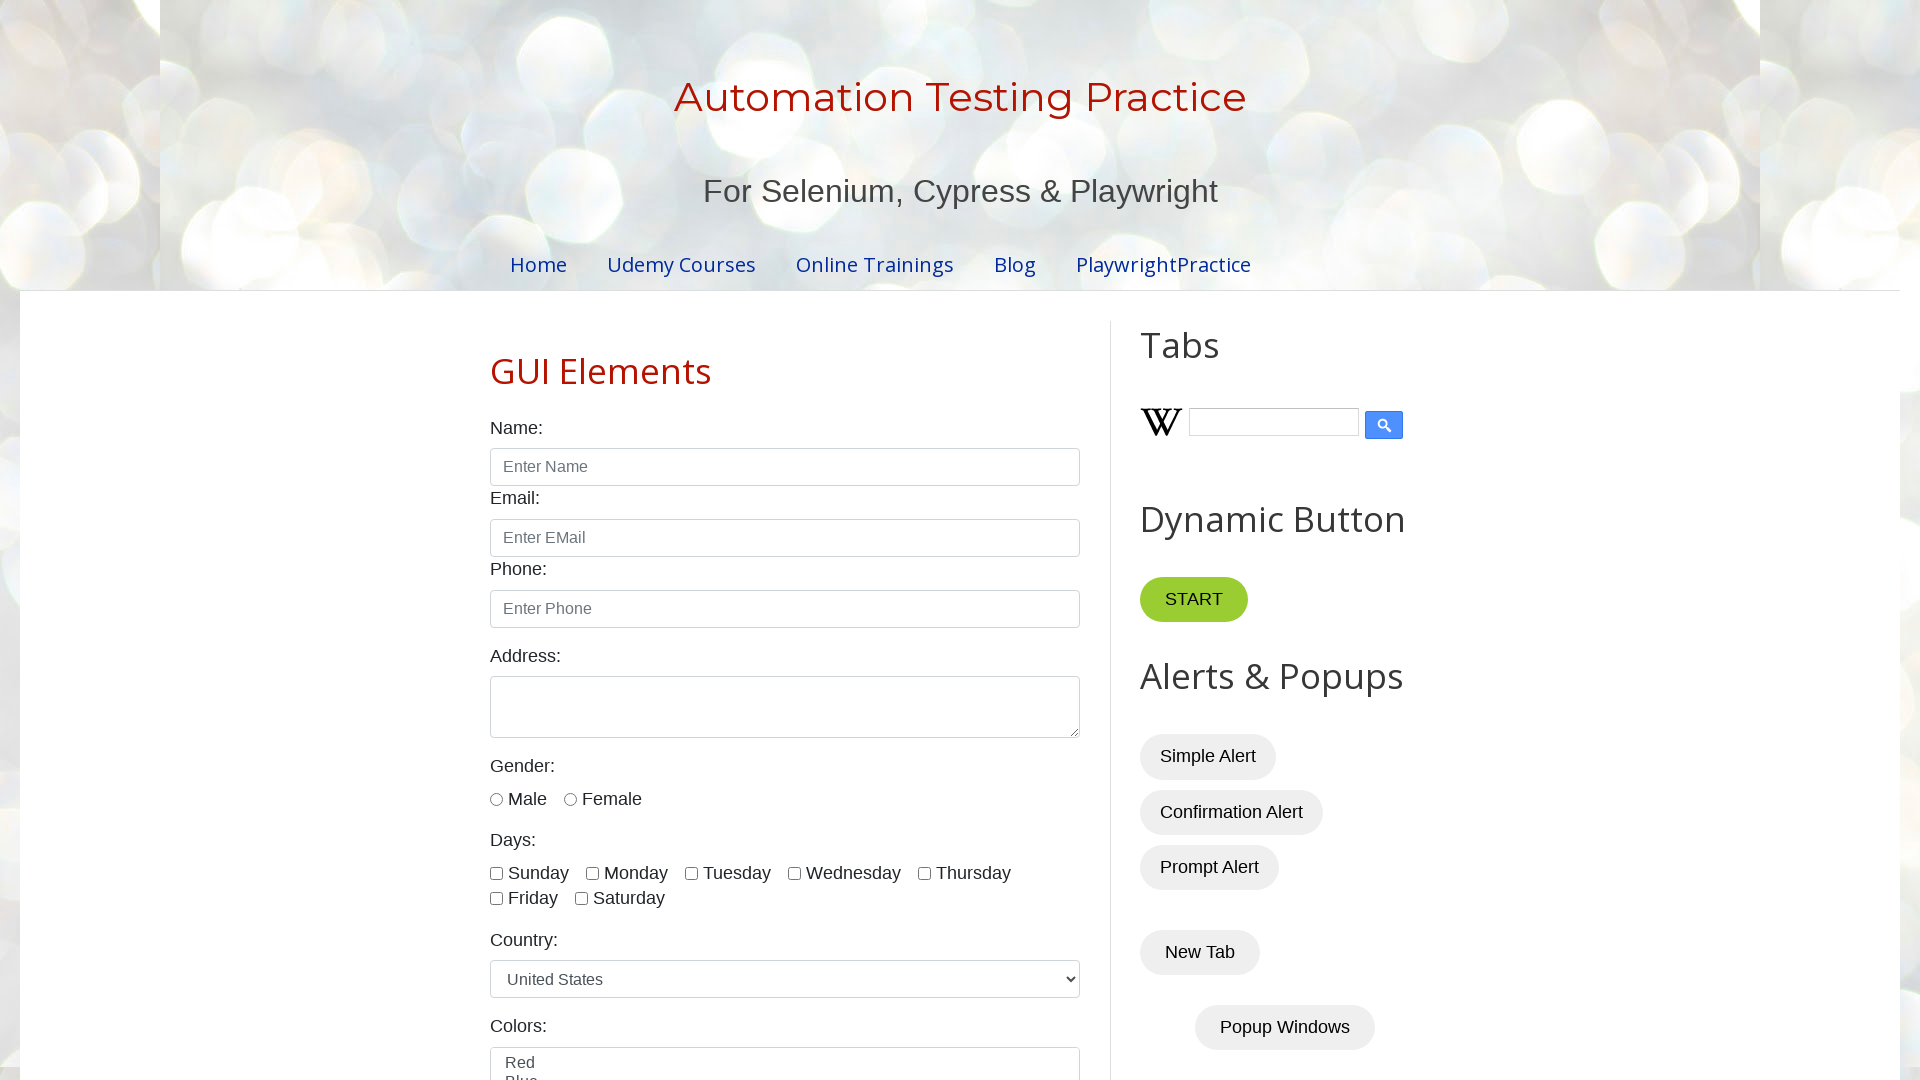

Located all table rows in BookTable
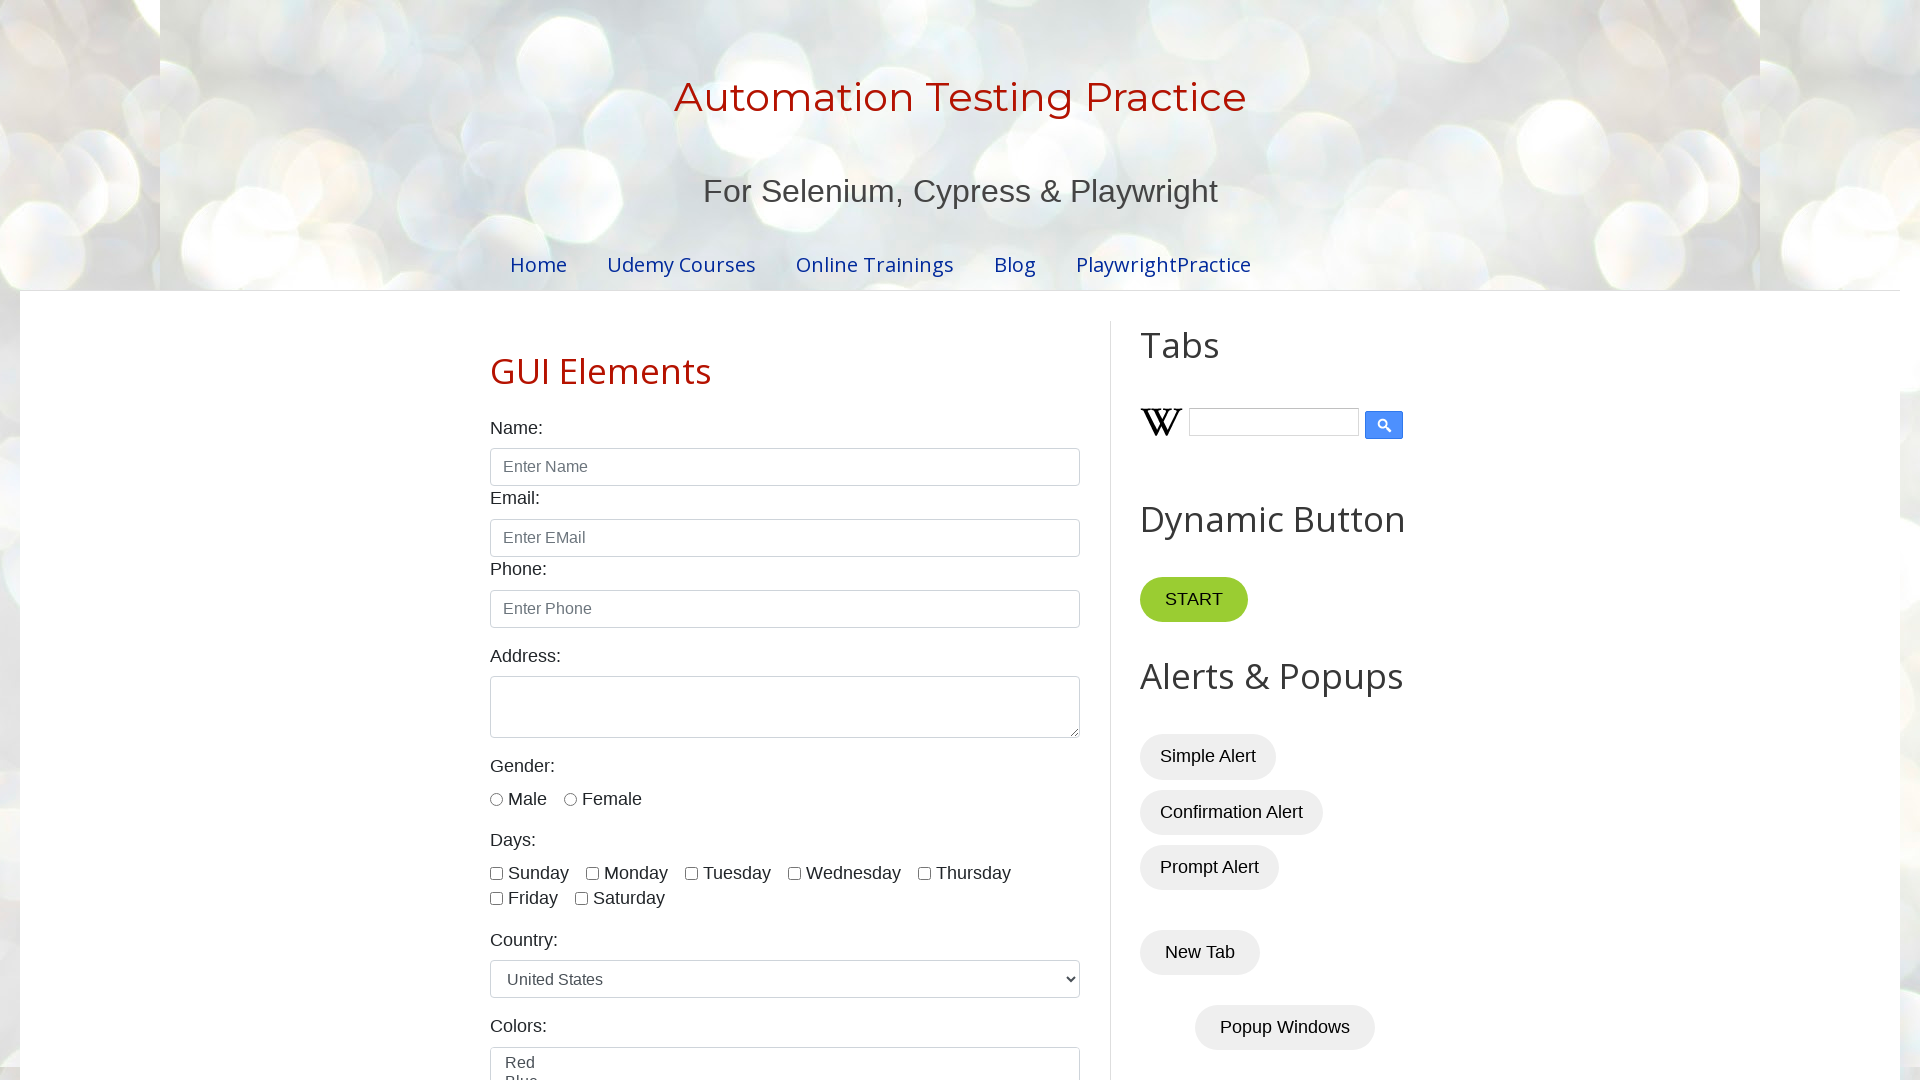

Waited for first table row to be available
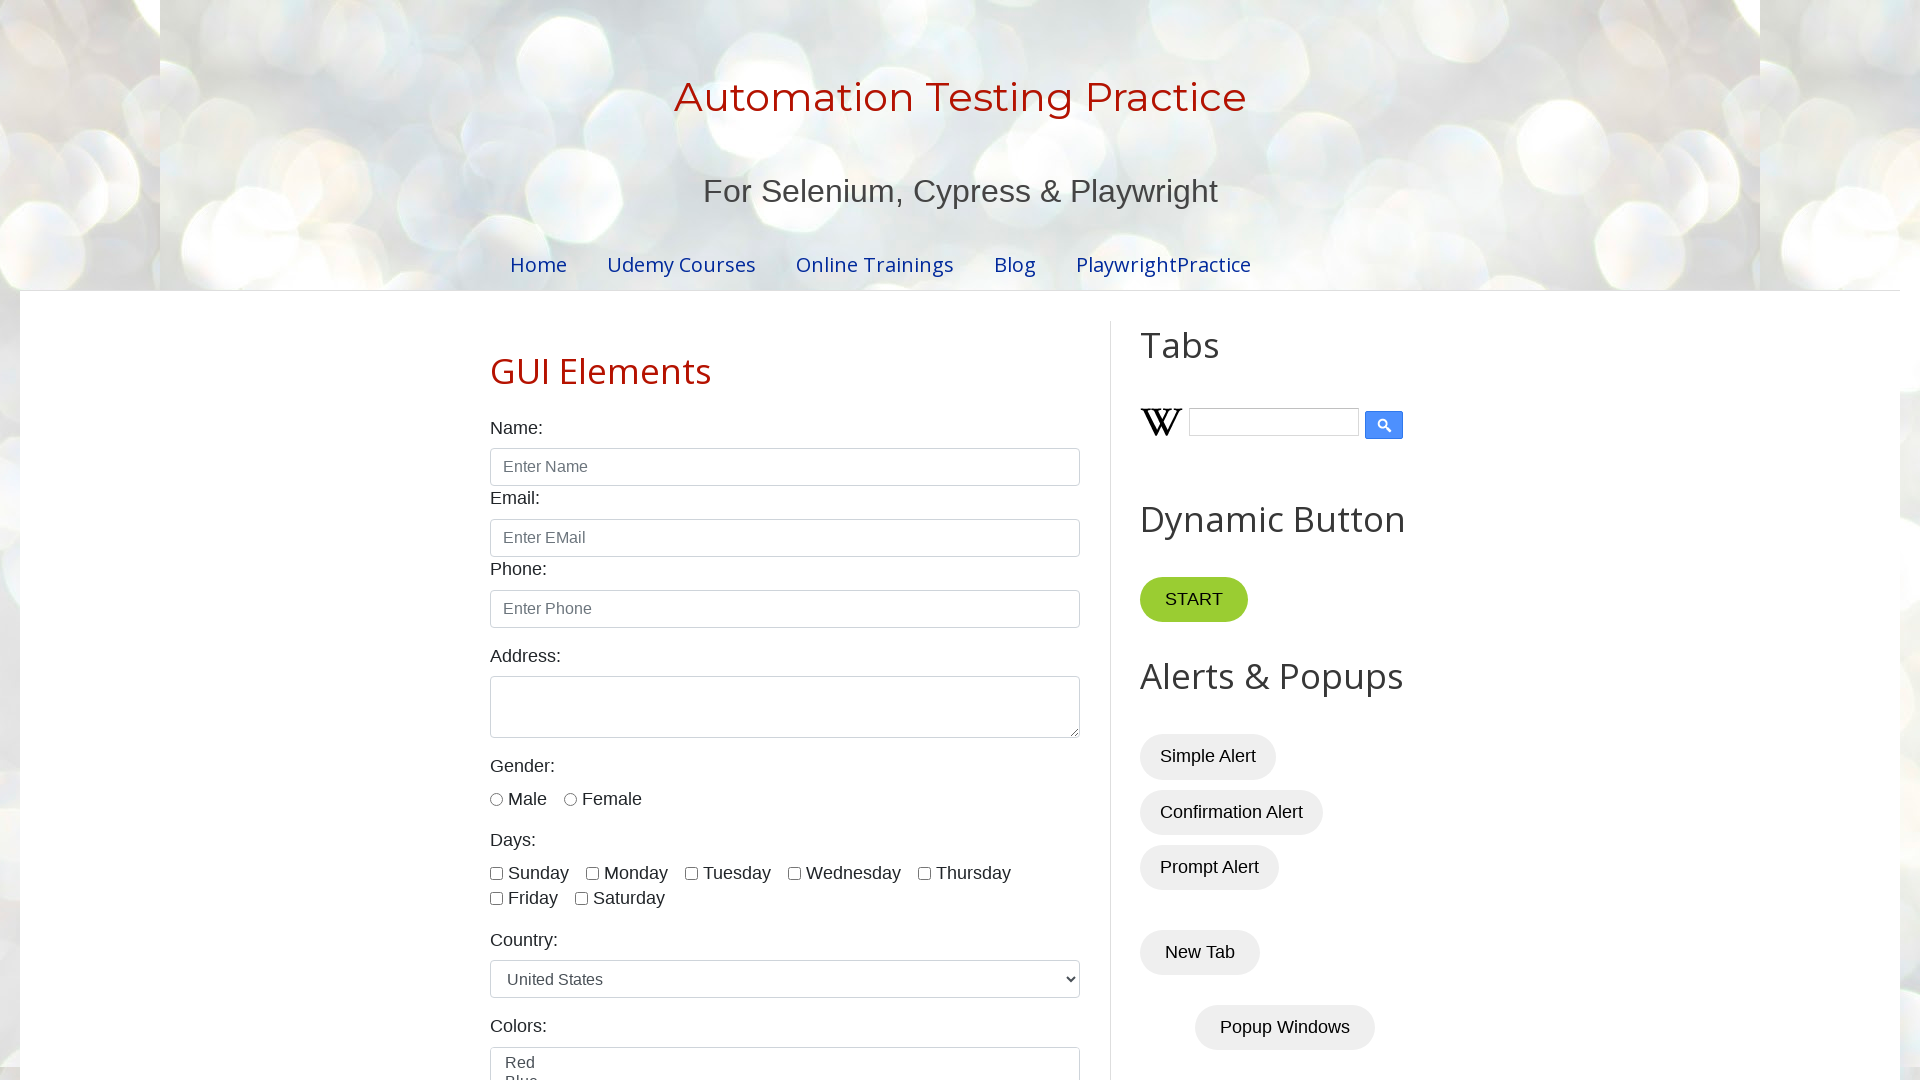

Located all table headers in BookTable
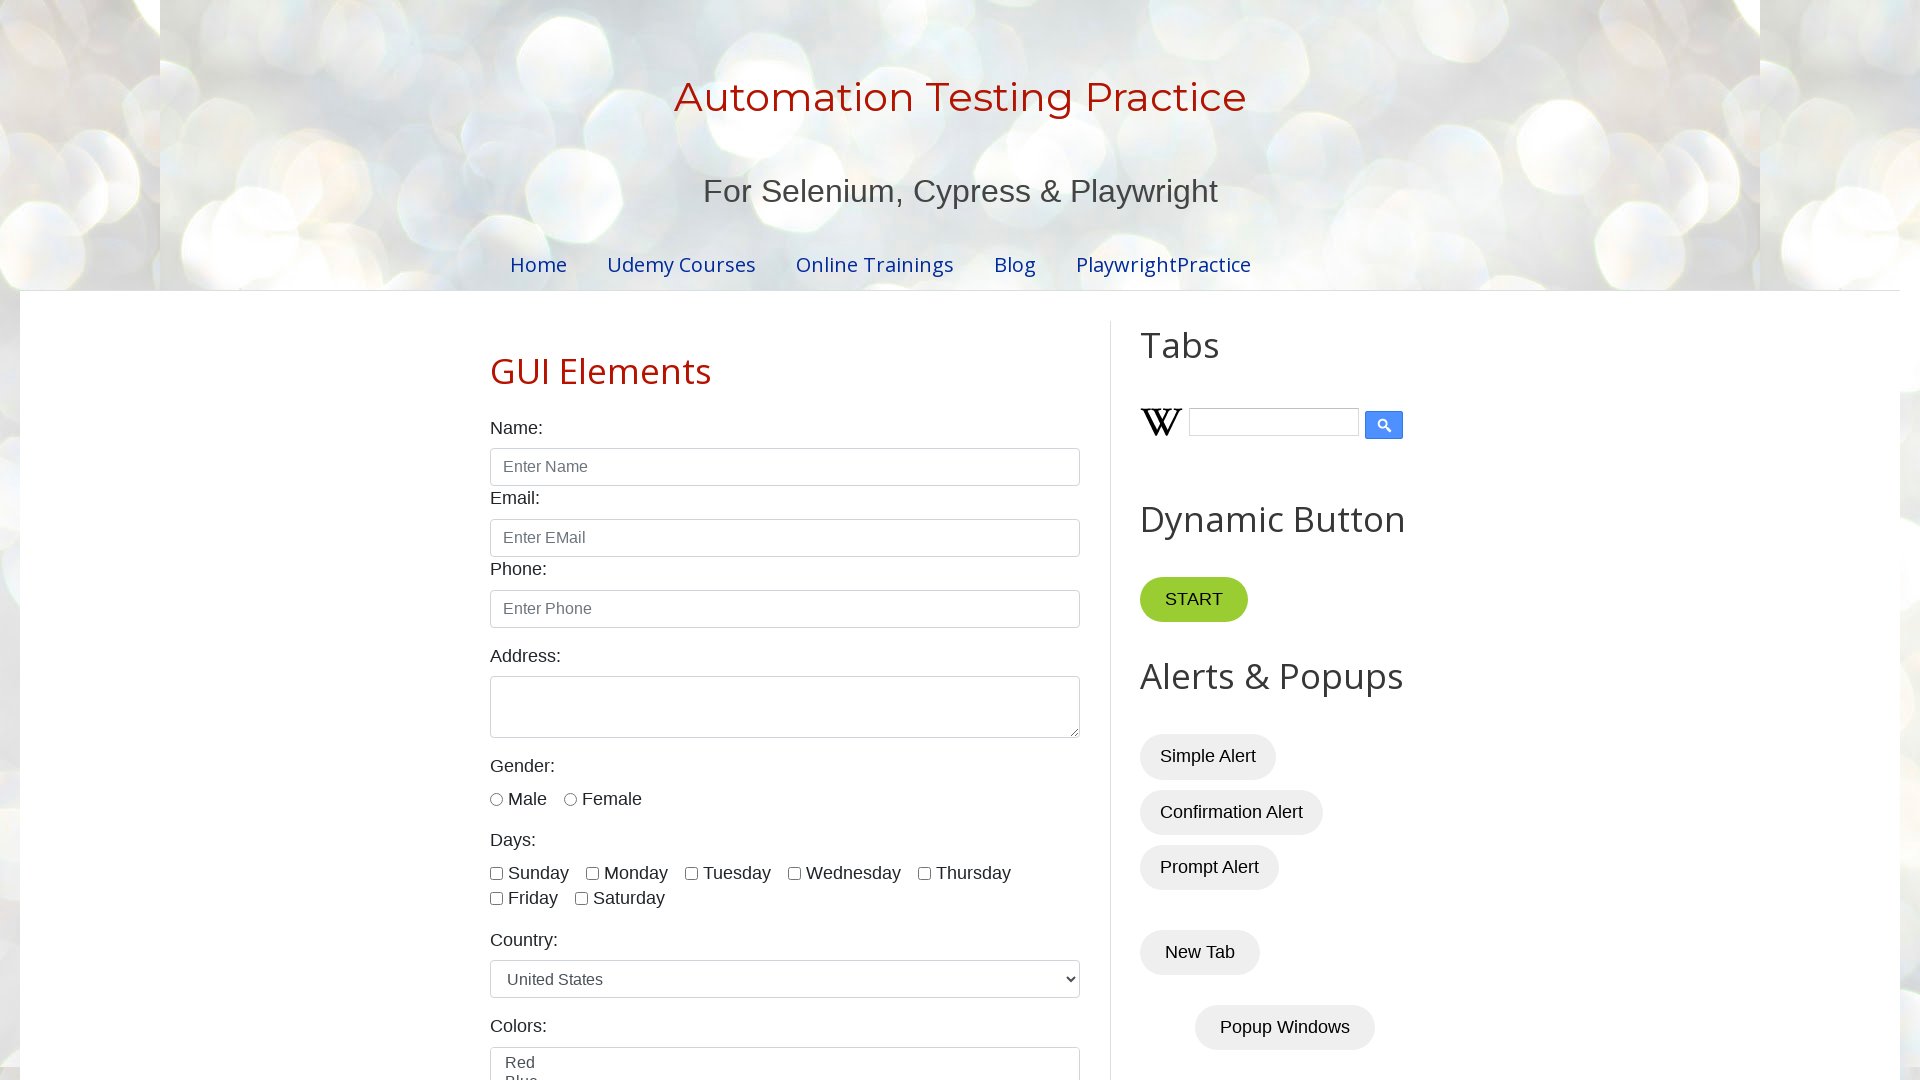

Waited for first table header to be available
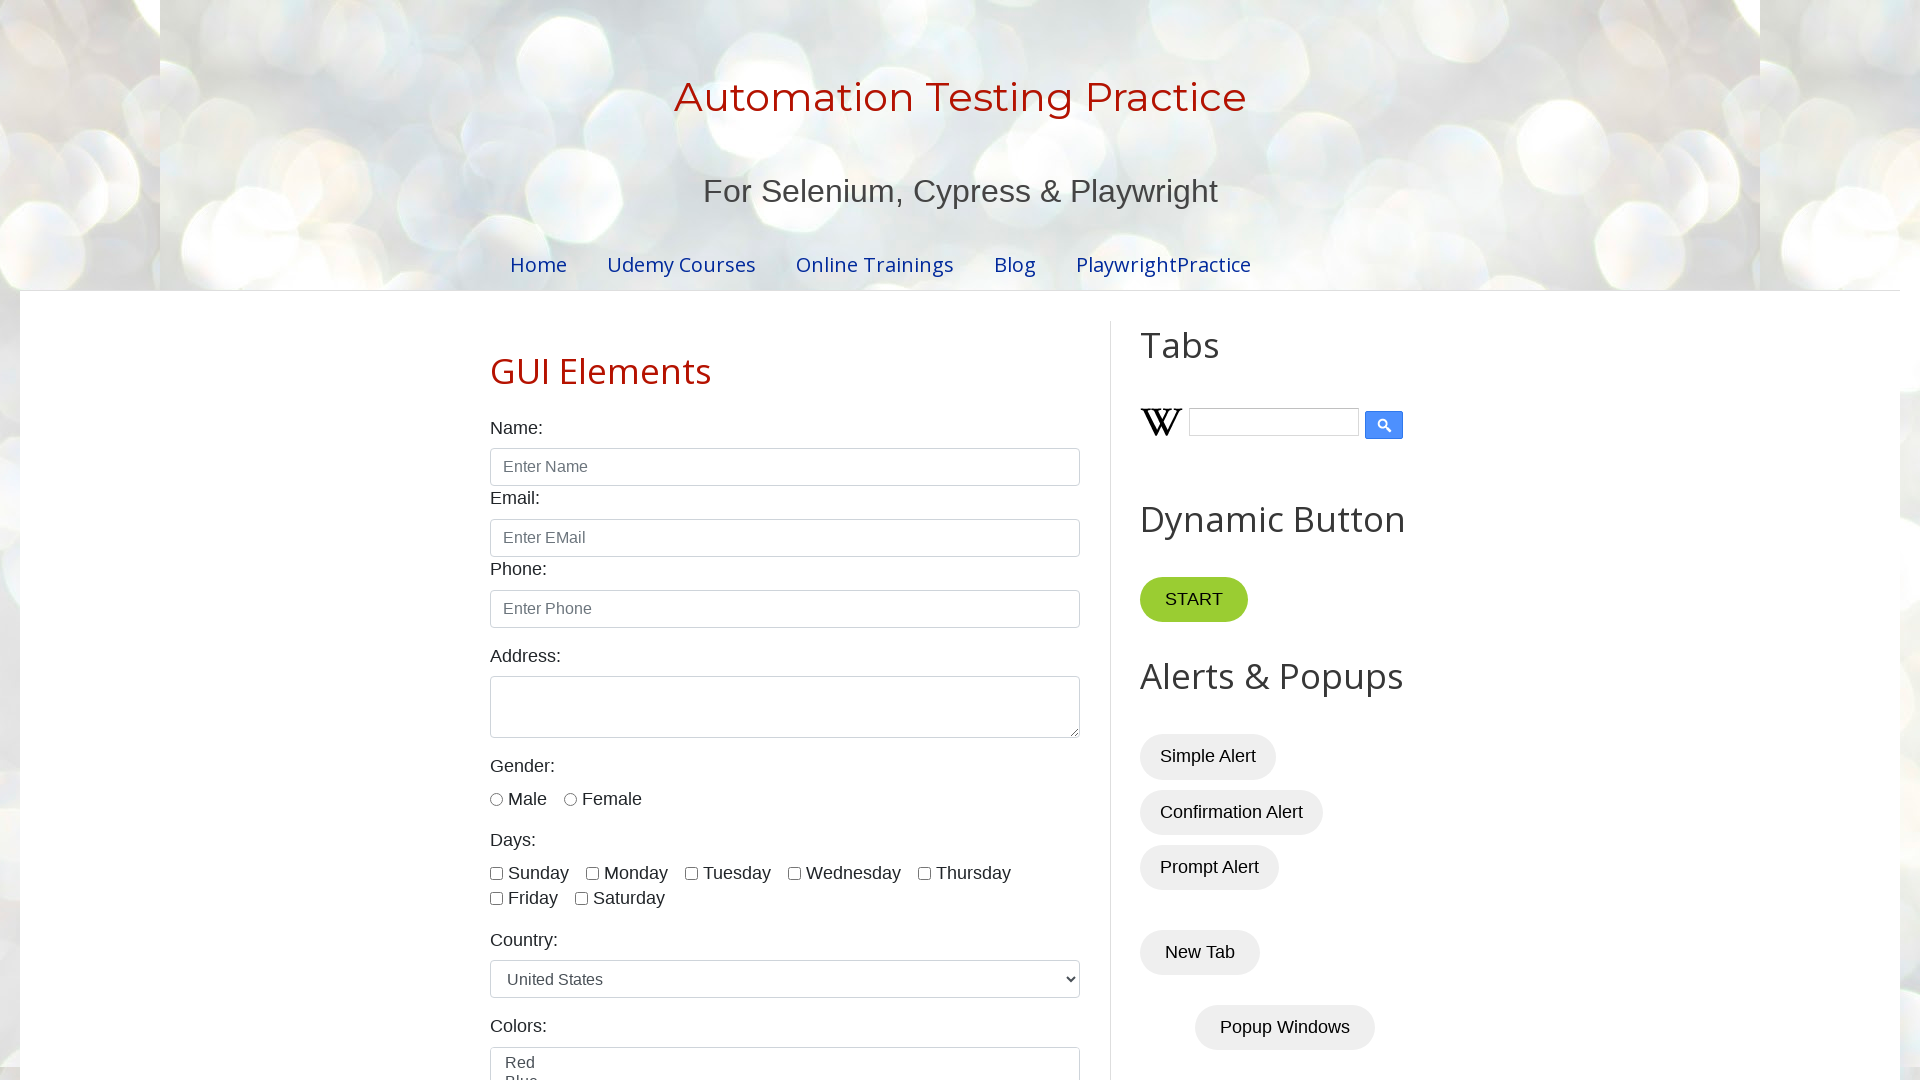

Located specific cell at row 5, column 1
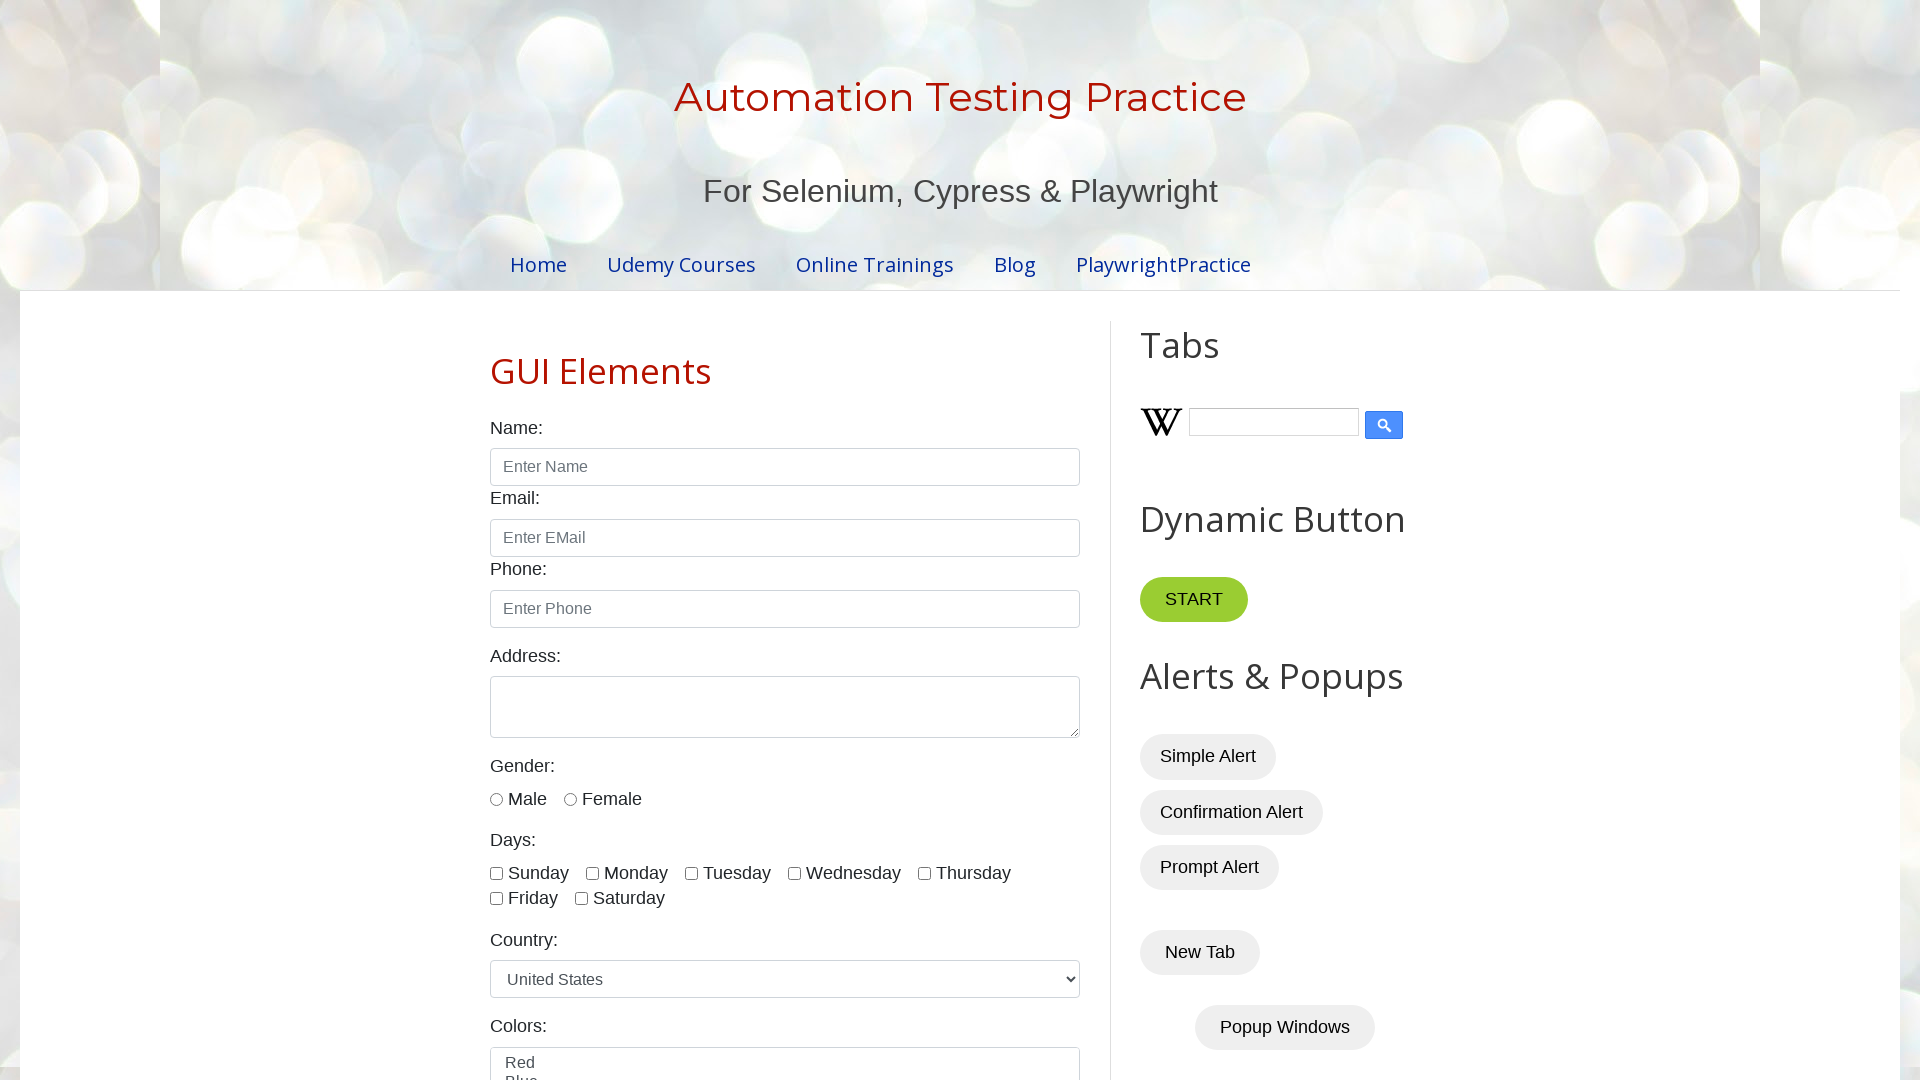

Waited for specific cell (row 5, column 1) to be available
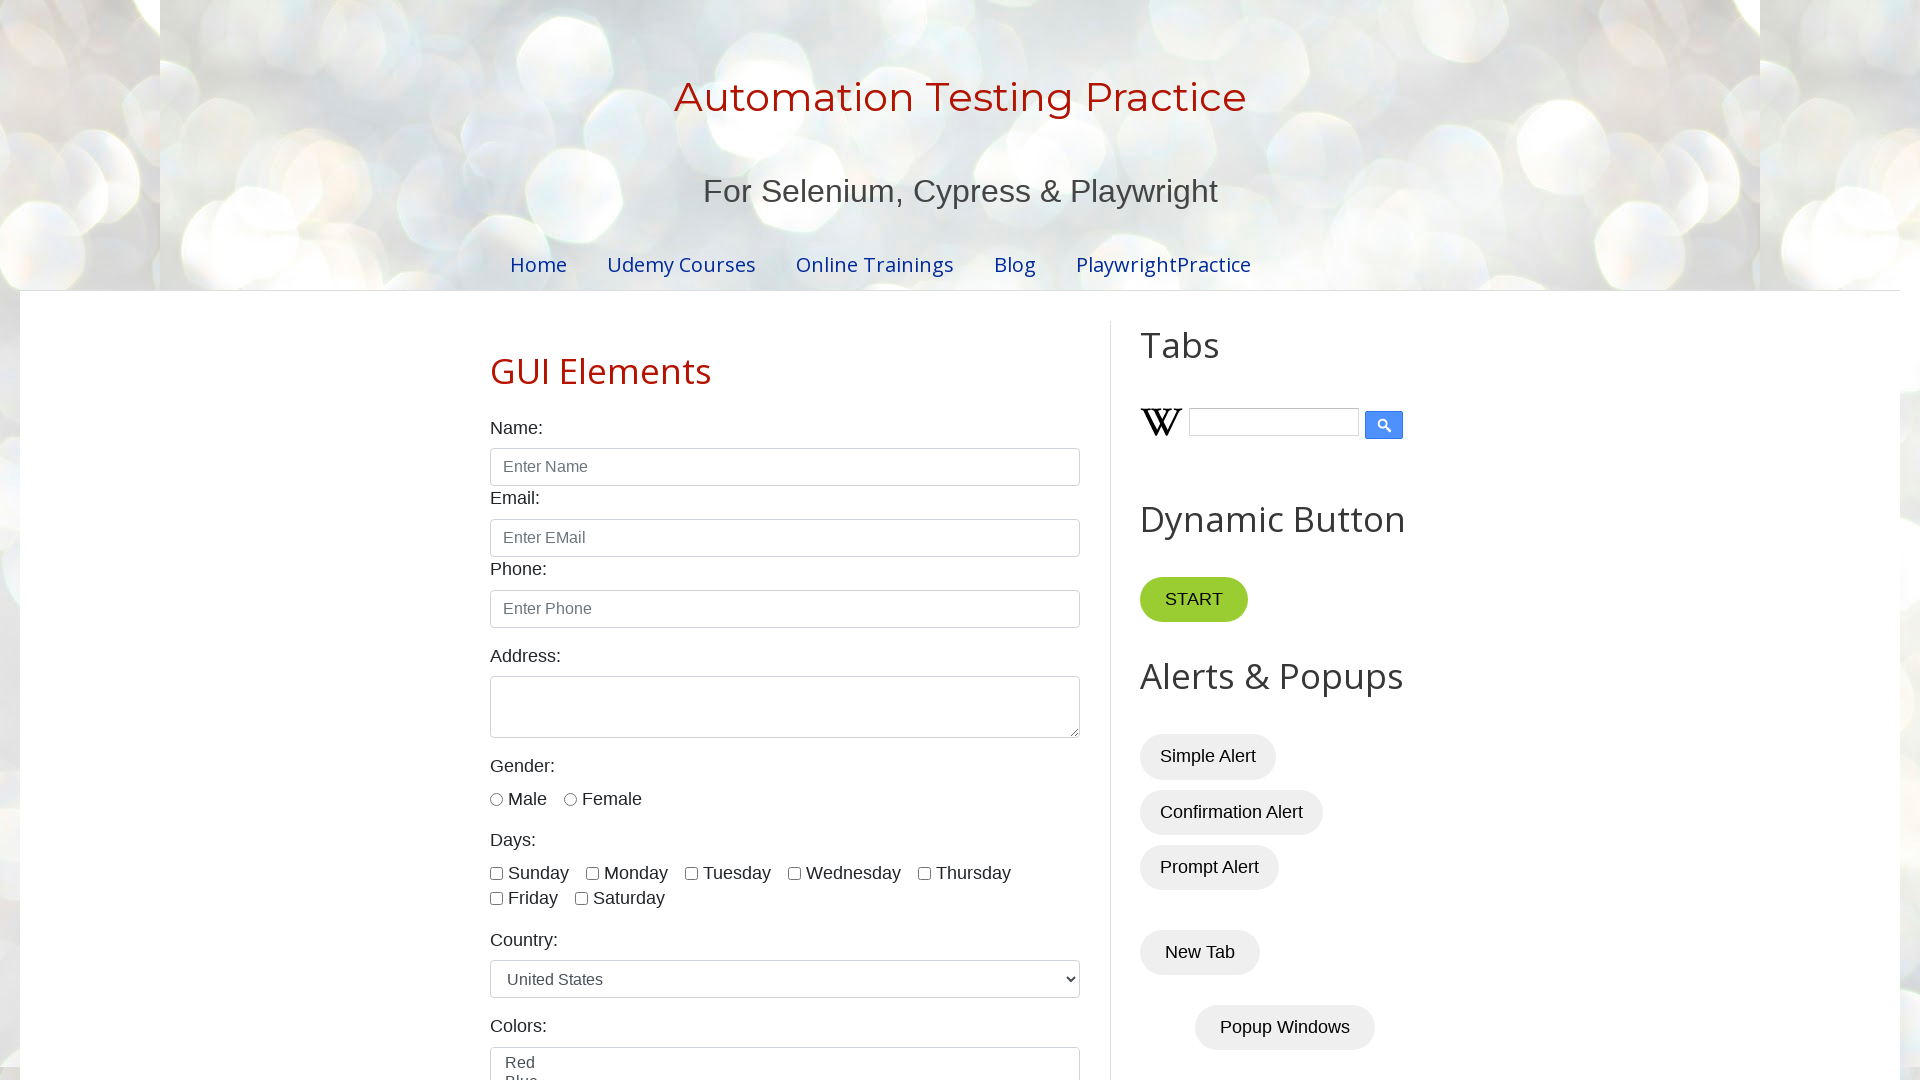

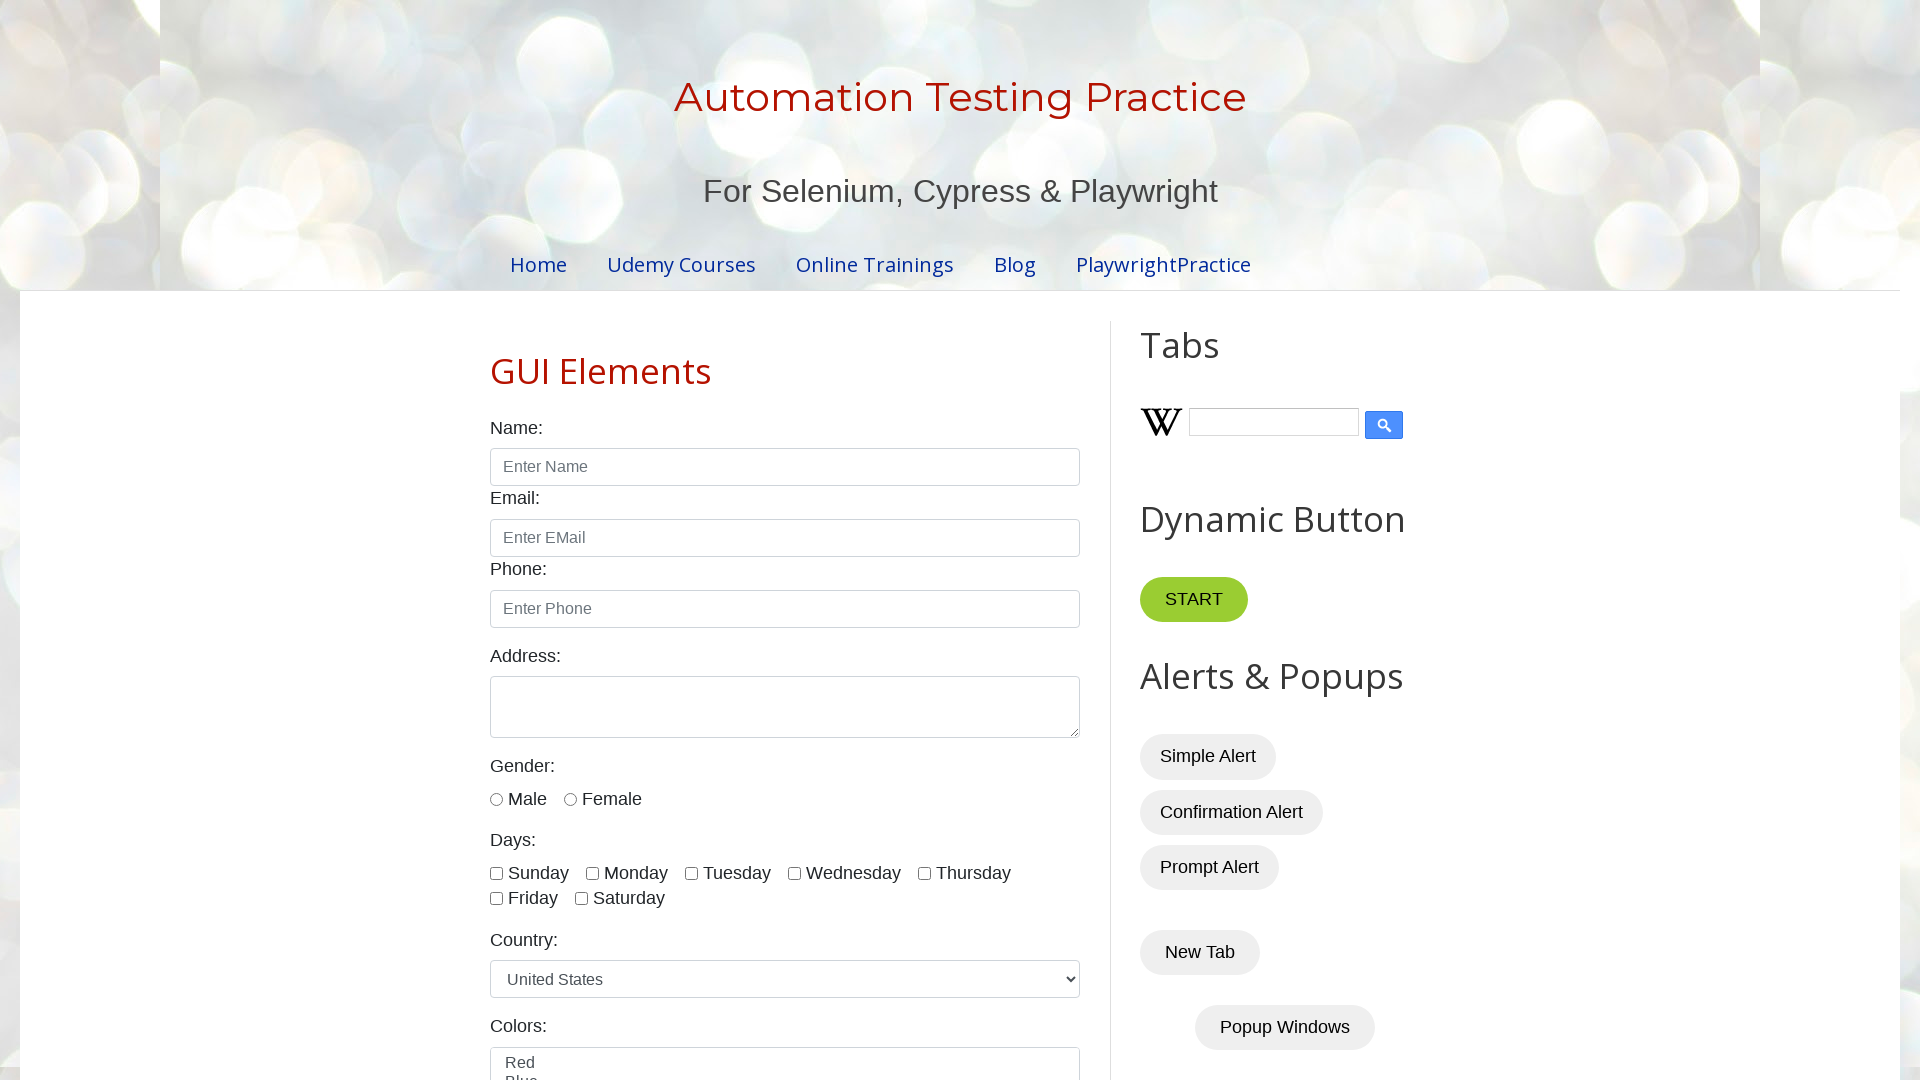